Tests a registration form by filling in first name, last name, email, password, and confirming password, then submitting the form

Starting URL: https://www.hyrtutorials.com/p/add-padding-to-containers.html

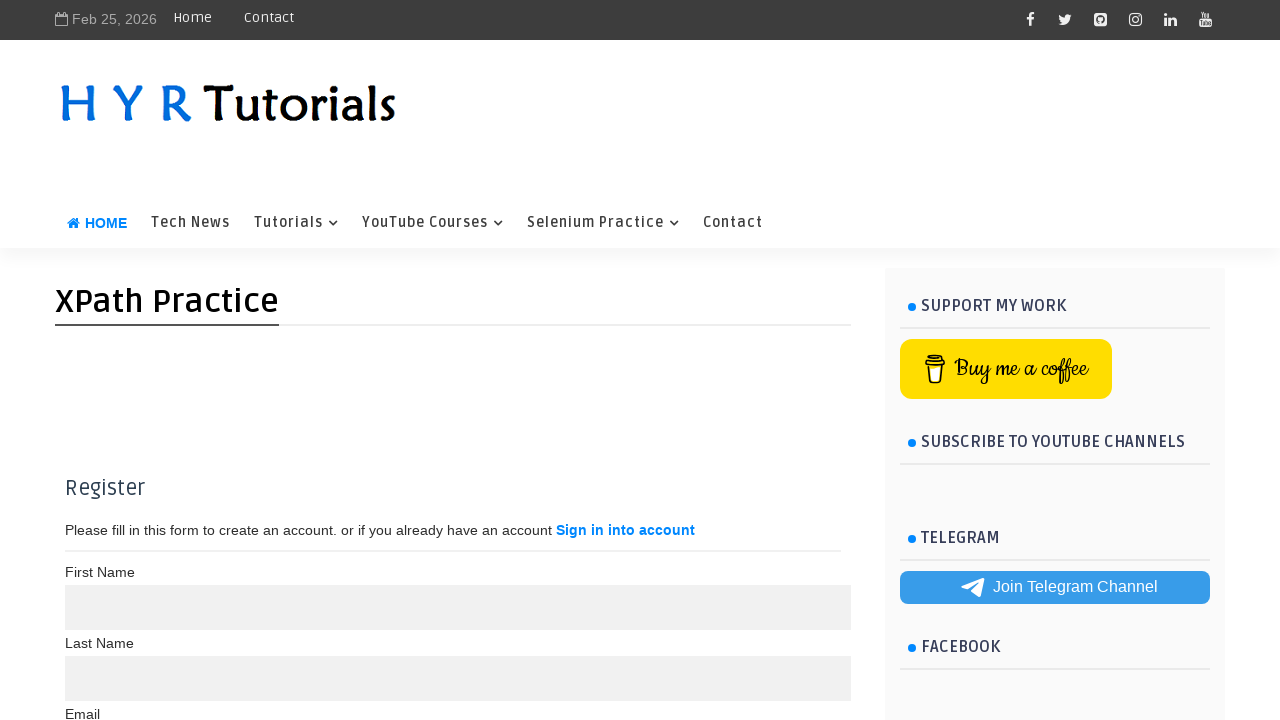

Filled first name field with 'Himabindu' on //input[@maxlength='10' and @name='name']
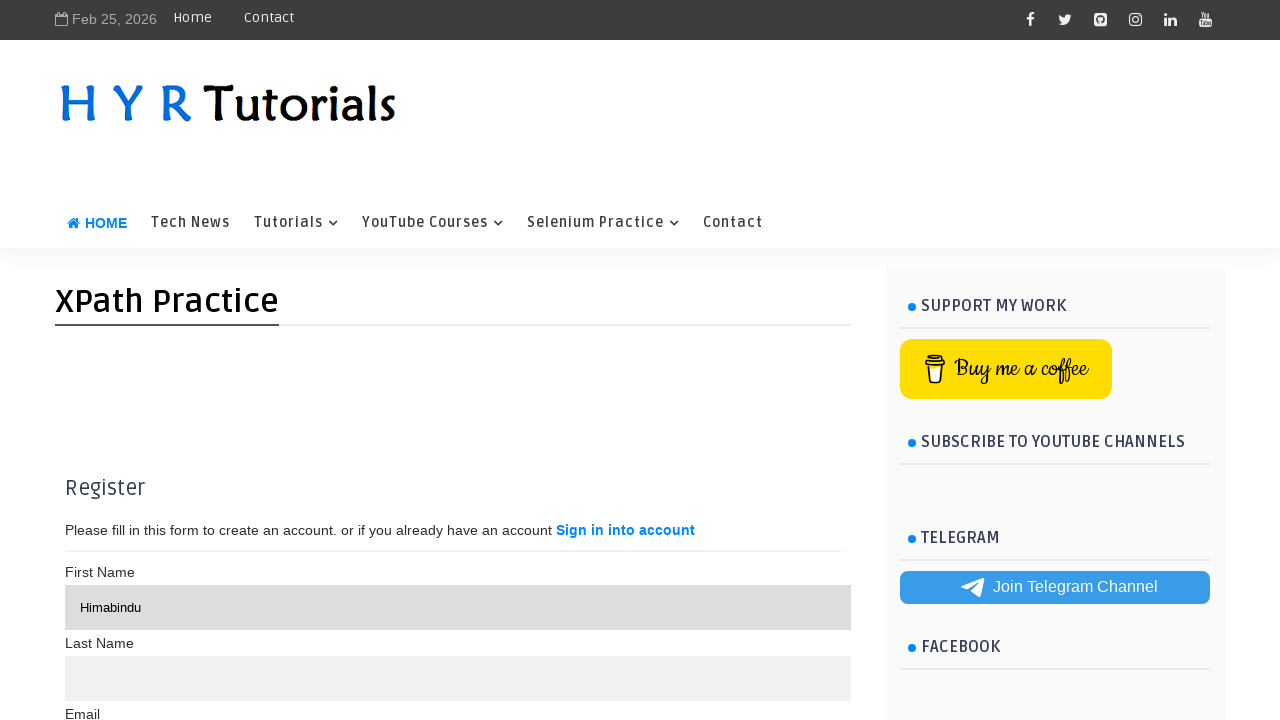

Filled last name field with 'Nara' on //input[@maxlength='15' and @name='name']
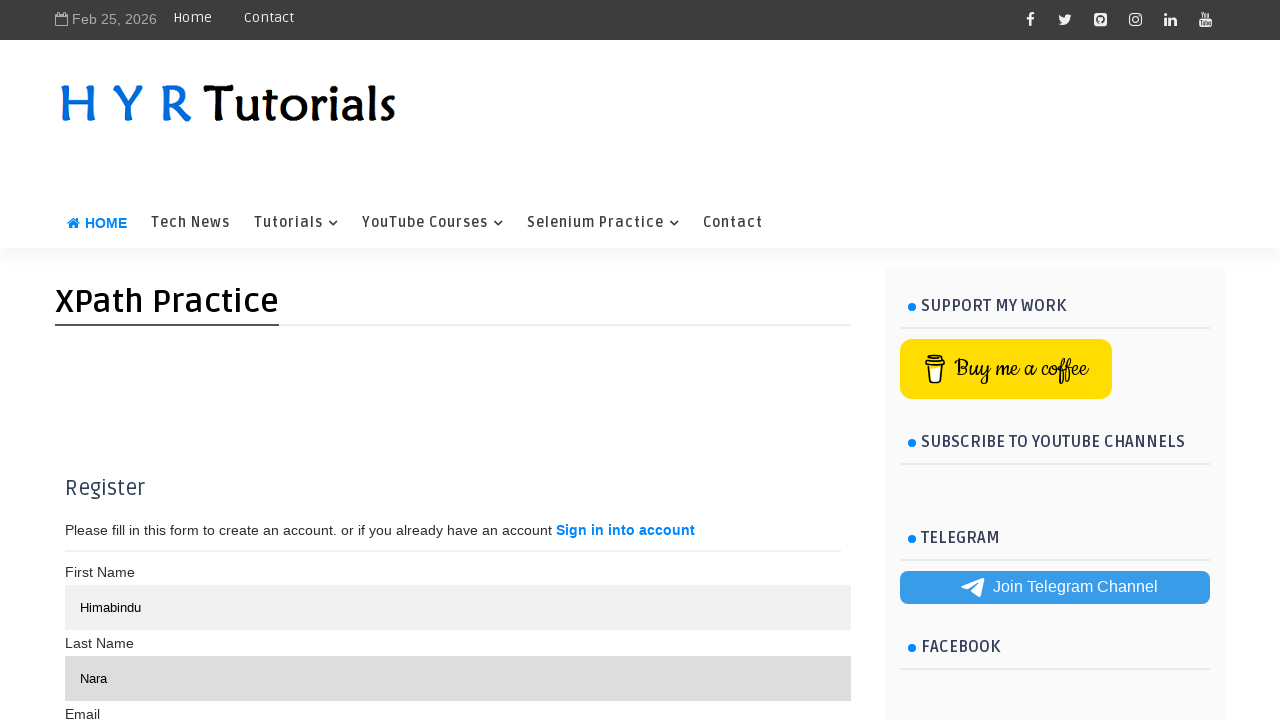

Filled email field with 'testuser847@example.com' on //input[@type='text' and @required]
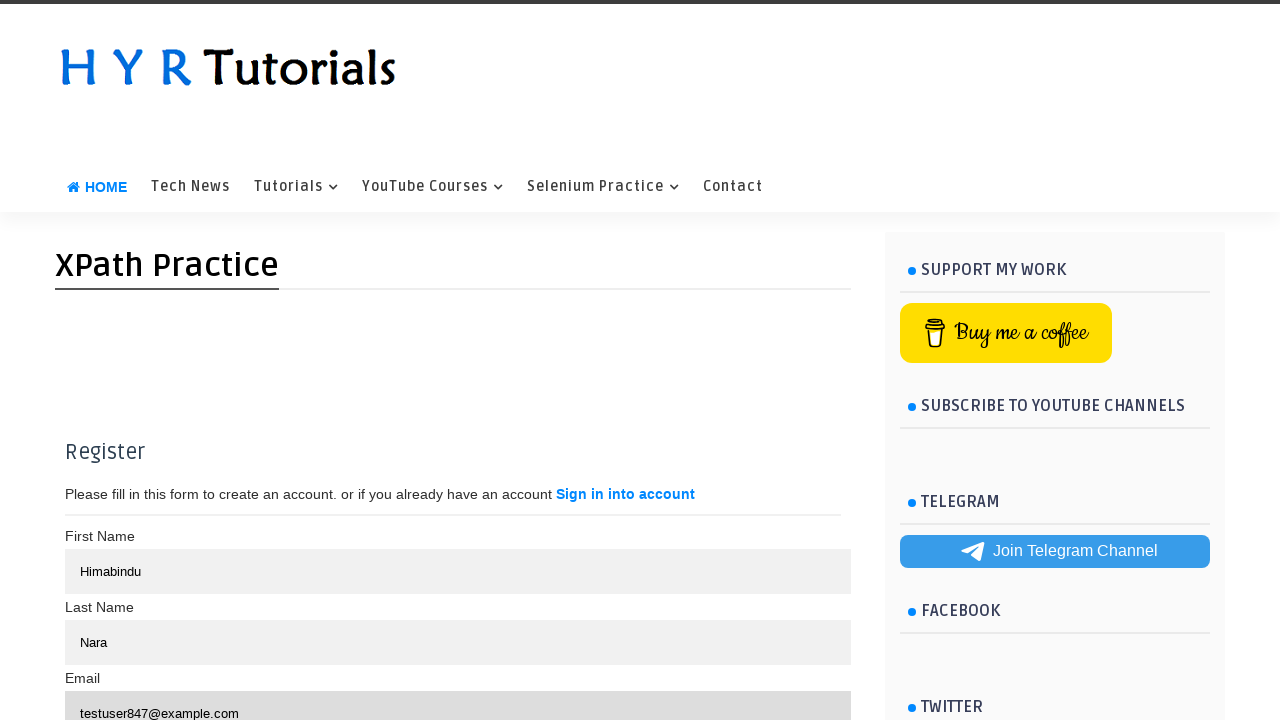

Filled password field with 'TestPass123!' on (//input[@type='password' and @required])[1]
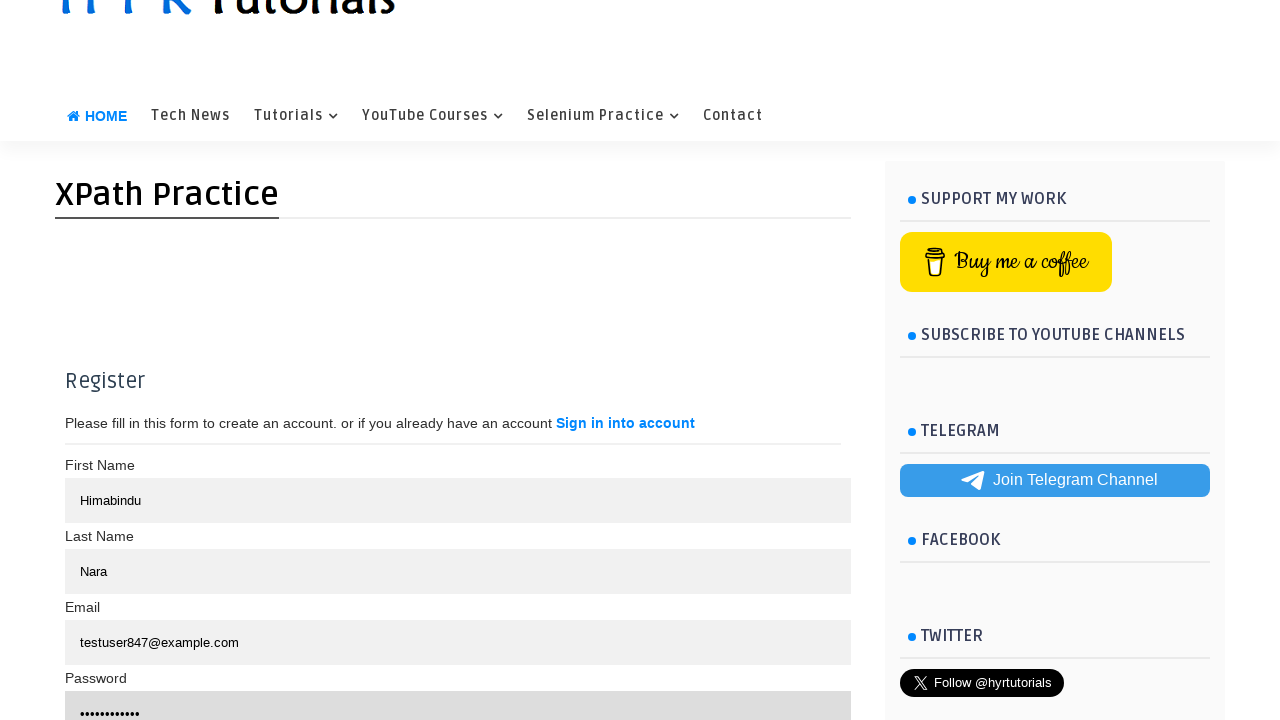

Filled confirm password field with 'TestPass123!' on (//input[@type='password' and @required])[2]
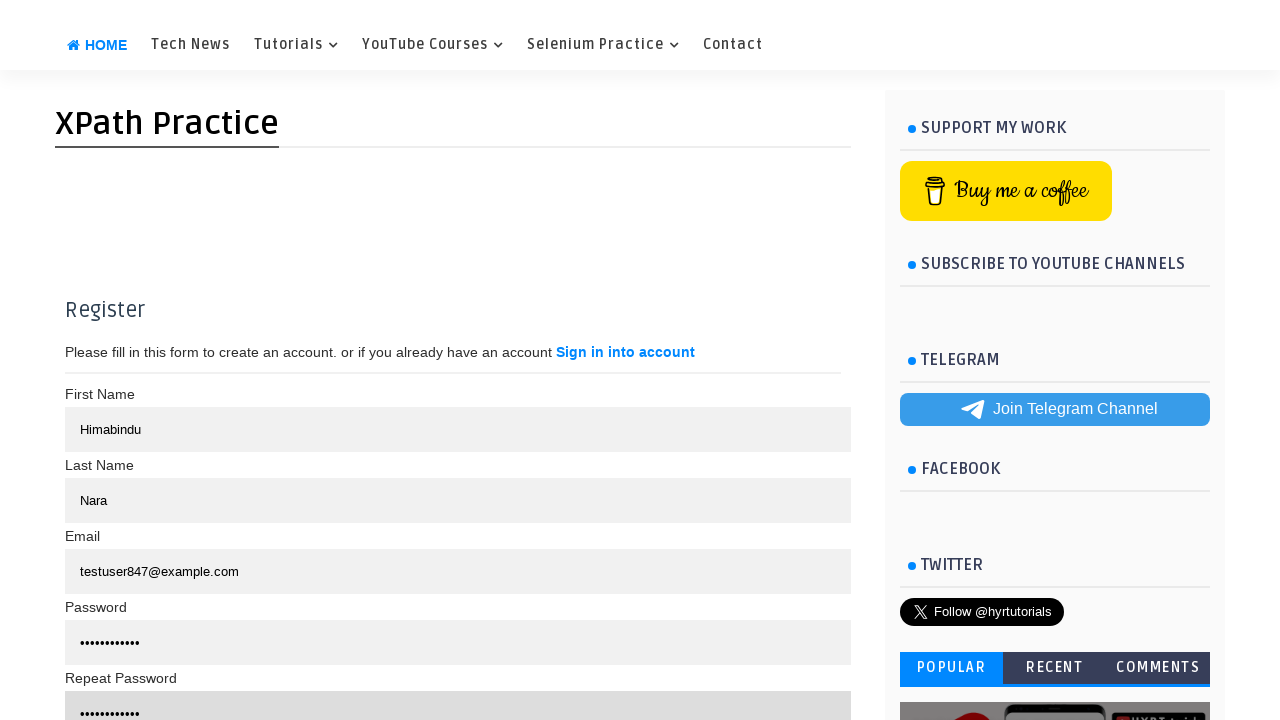

Clicked Register button to submit the form at (373, 360) on xpath=//button[contains(text(),'Register')]
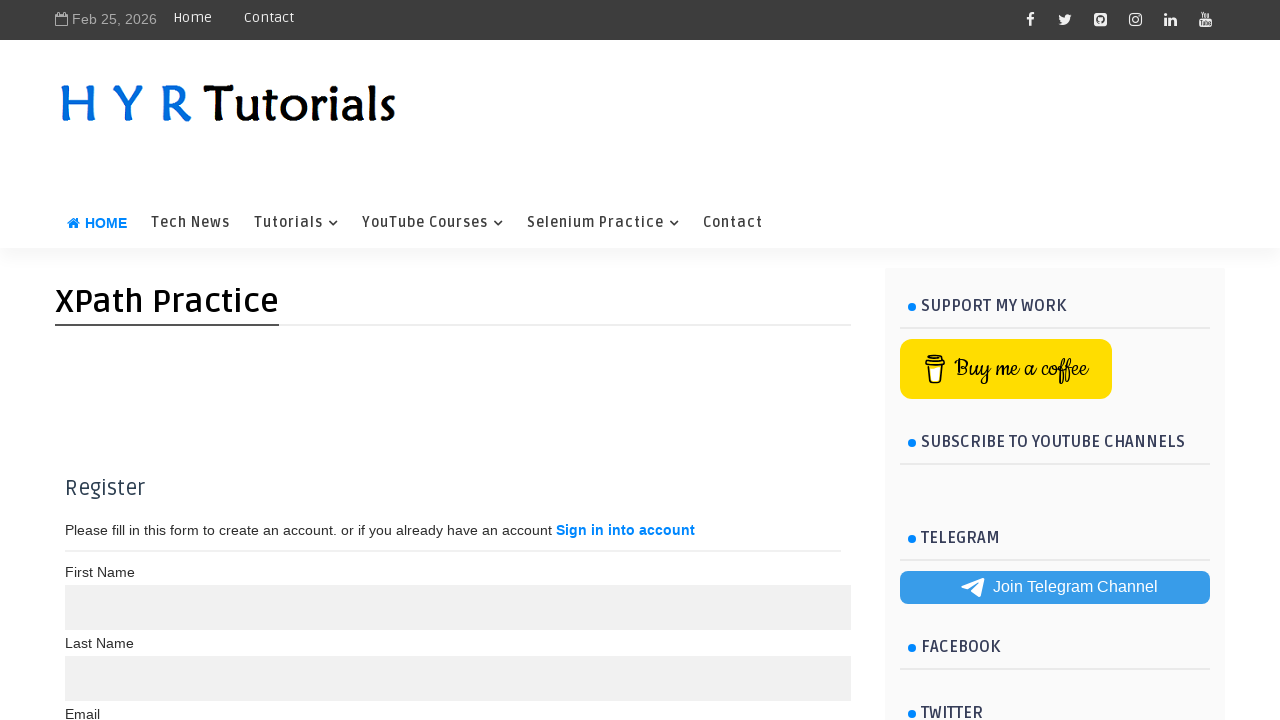

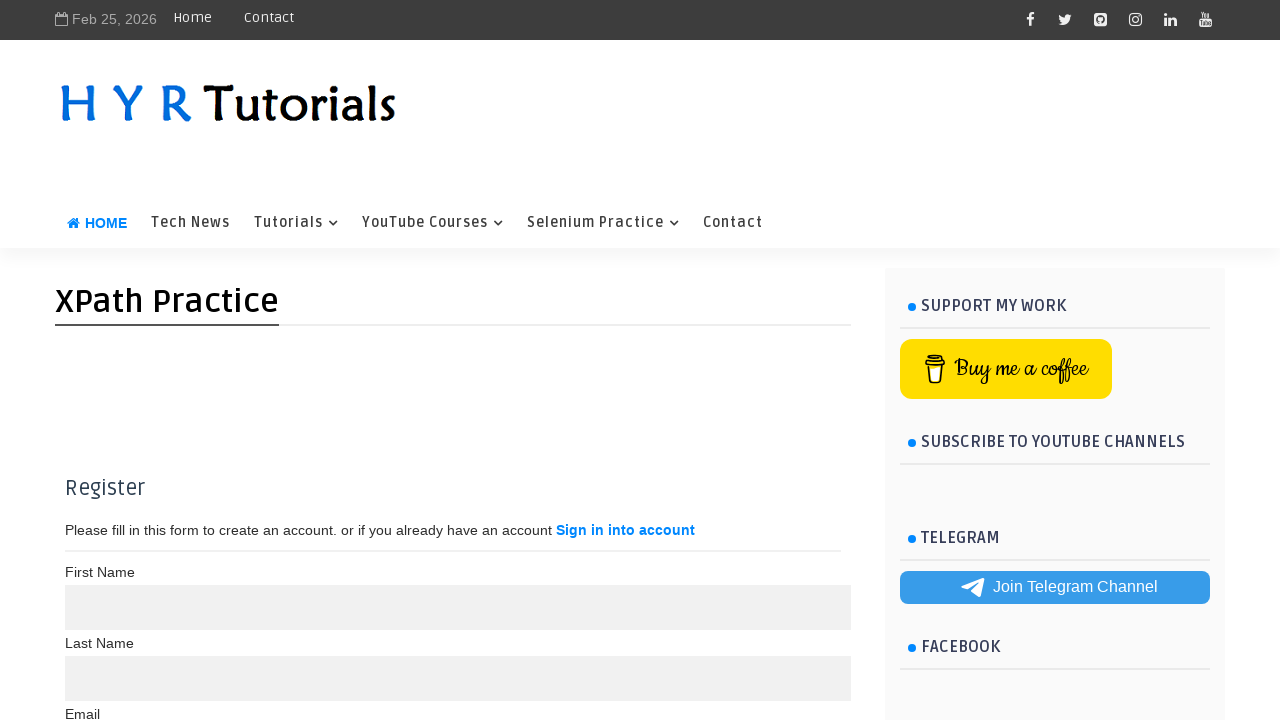